Tests checkbox functionality by clicking all checkboxes on the page

Starting URL: https://codenboxautomationlab.com/practice

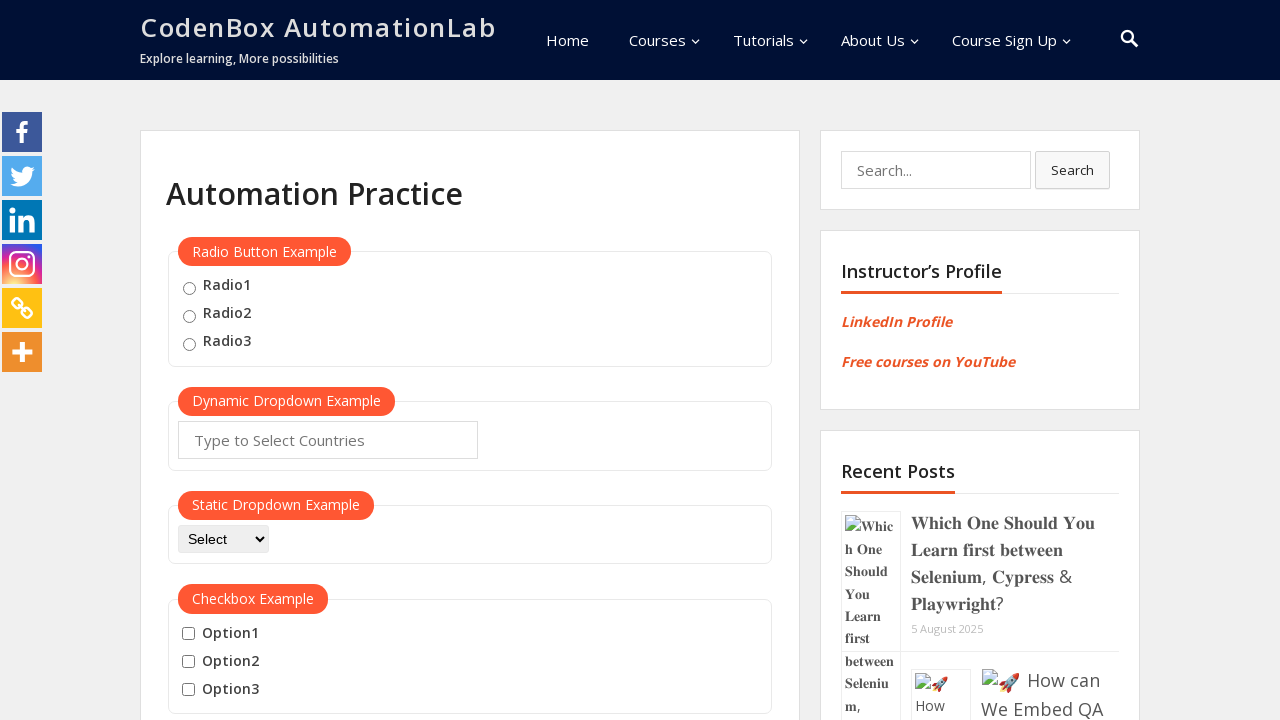

Located all checkboxes on the practice page
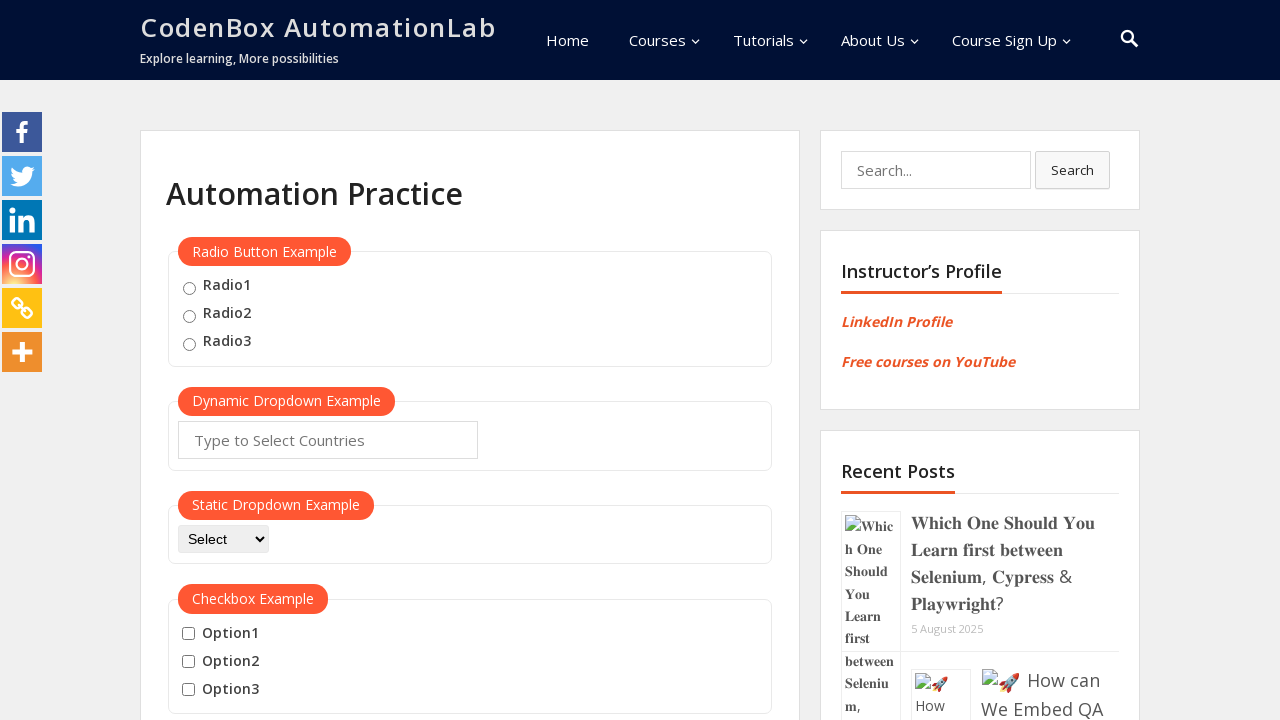

Found 3 checkboxes on the page
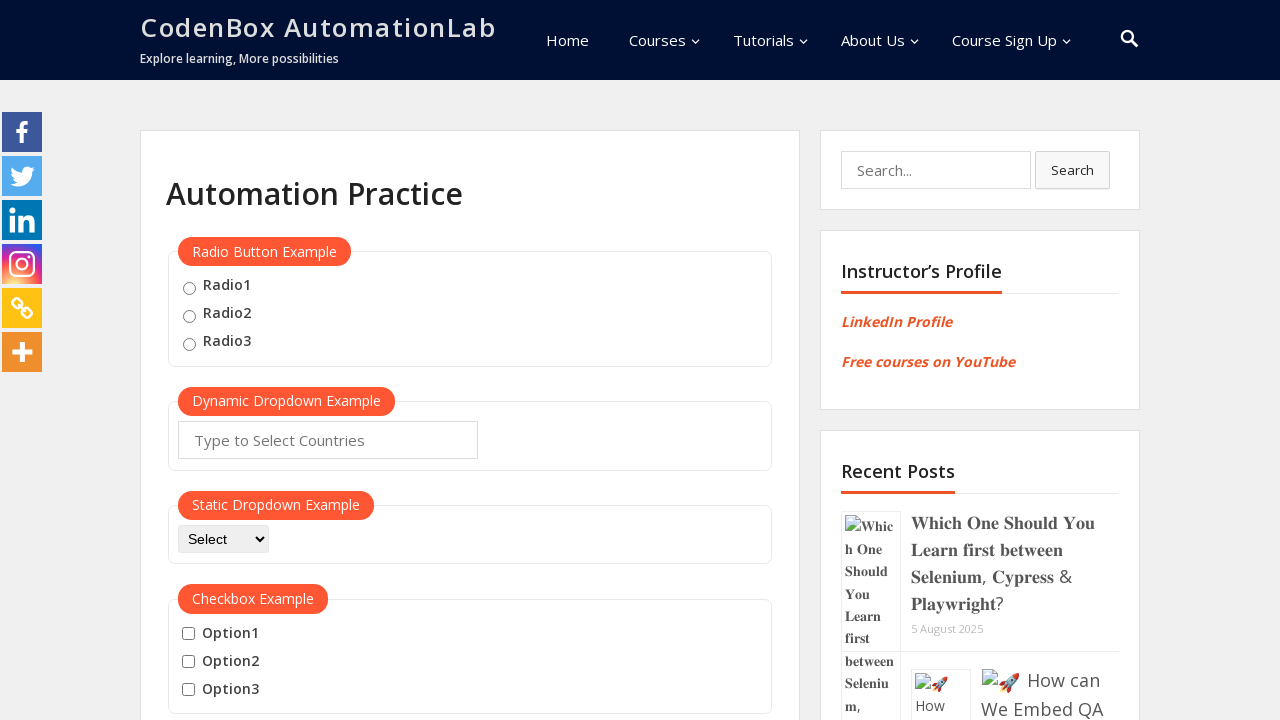

Clicked checkbox 1 of 3 at (188, 634) on input[type='checkbox'] >> nth=0
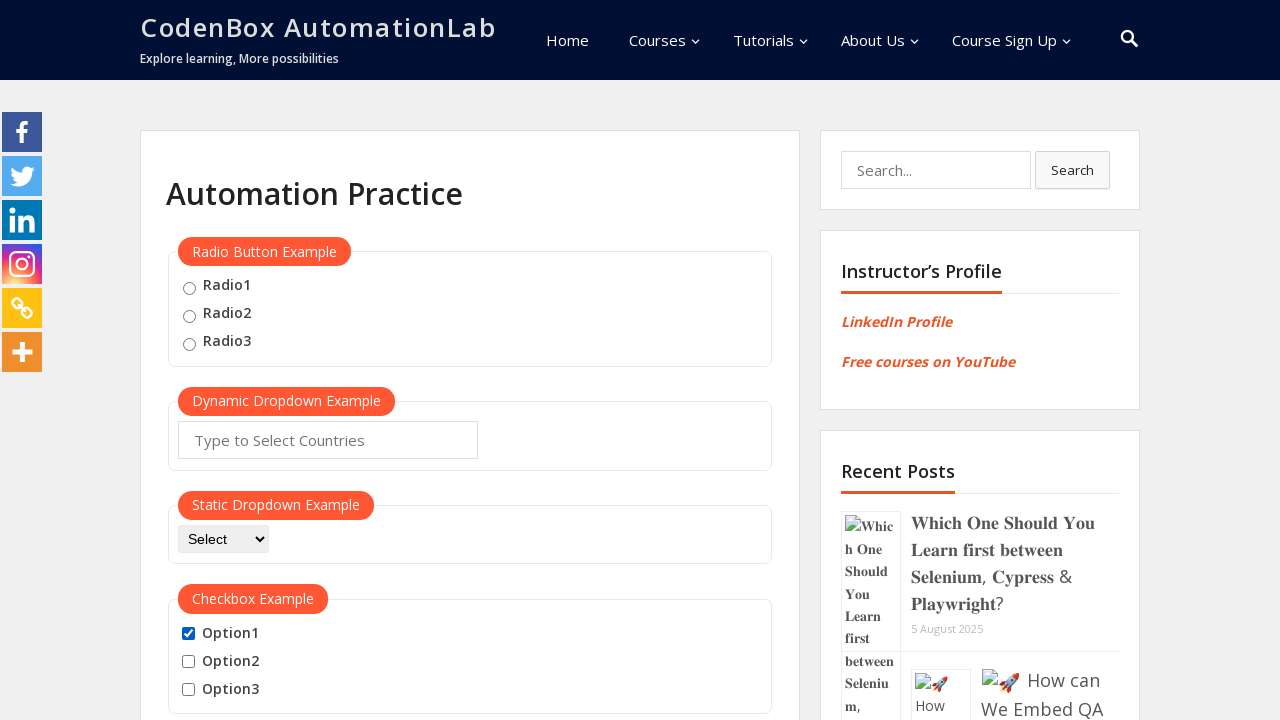

Clicked checkbox 2 of 3 at (188, 662) on input[type='checkbox'] >> nth=1
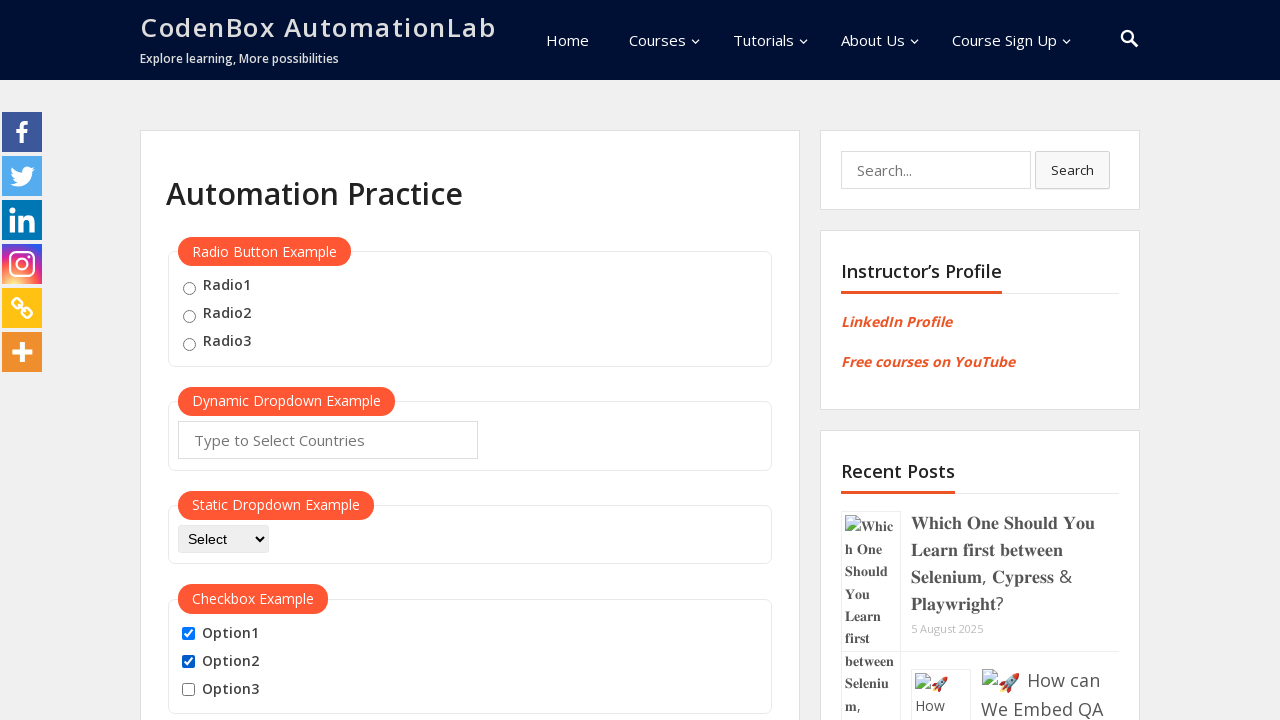

Clicked checkbox 3 of 3 at (188, 690) on input[type='checkbox'] >> nth=2
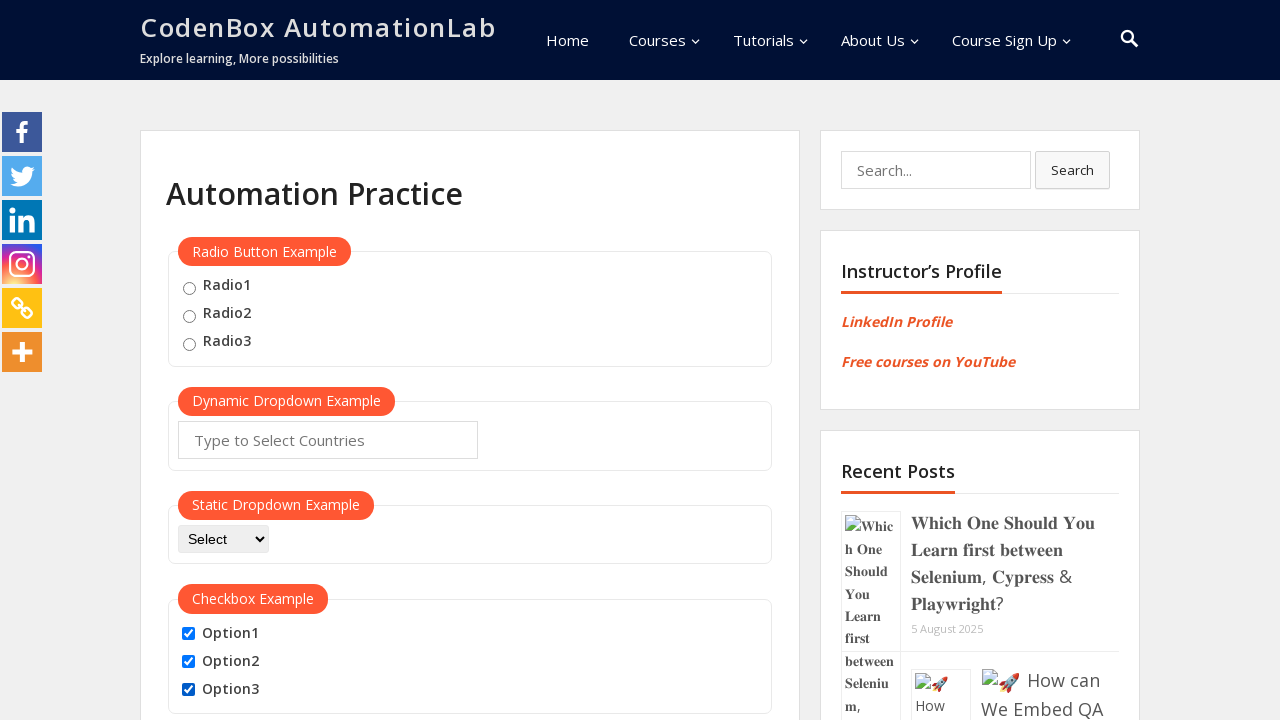

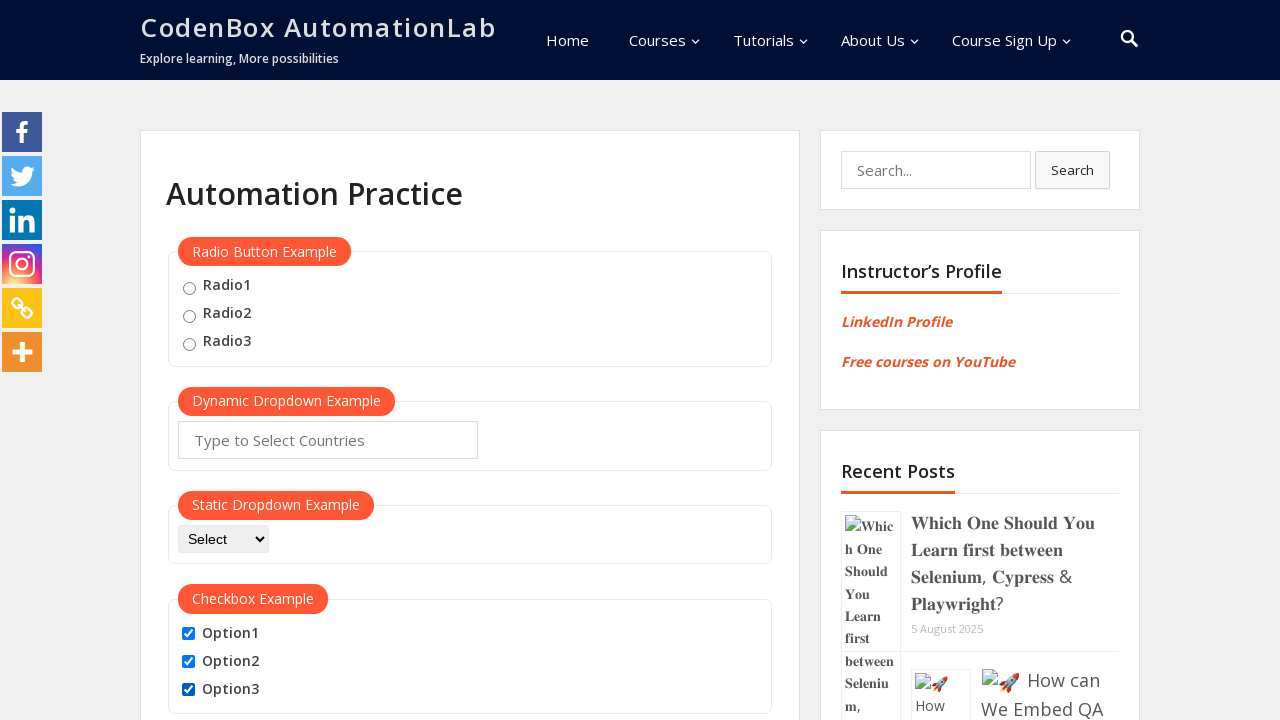